Navigates to the team page and verifies the names of the site creators

Starting URL: http://www.99-bottles-of-beer.net/

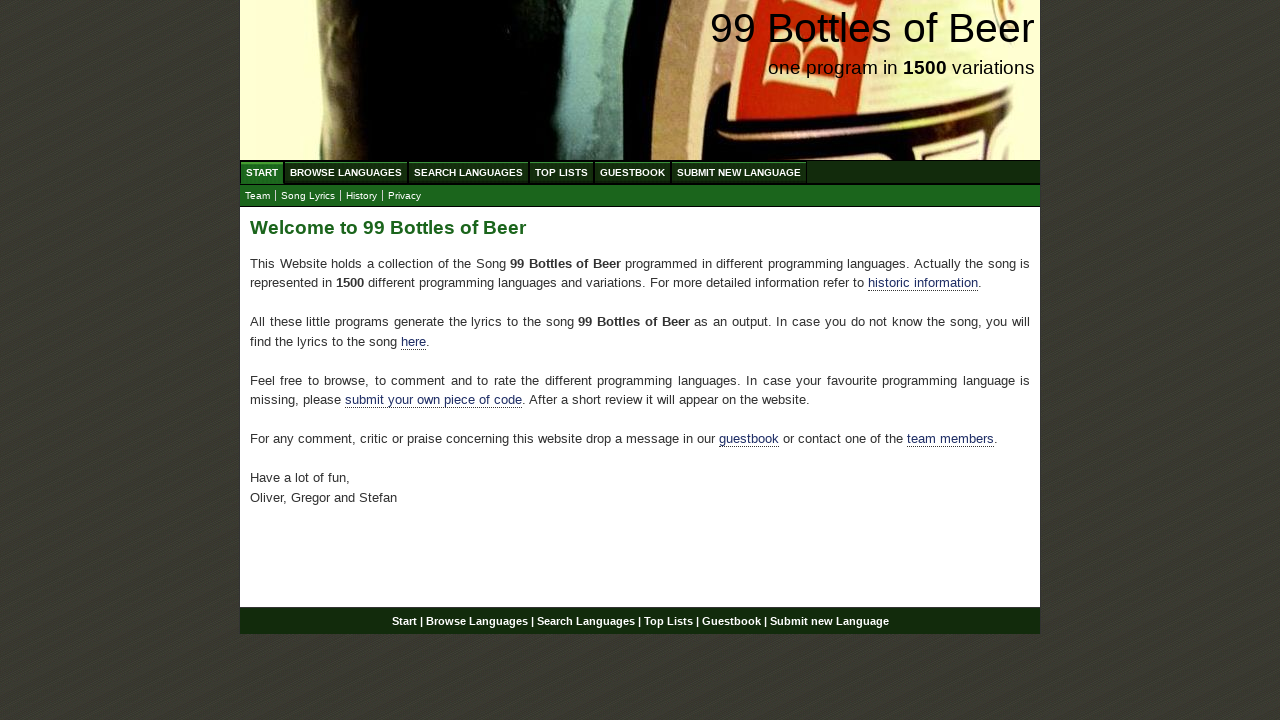

Clicked on Team submenu item at (258, 196) on xpath=//ul[@id='submenu']/li[1]/a
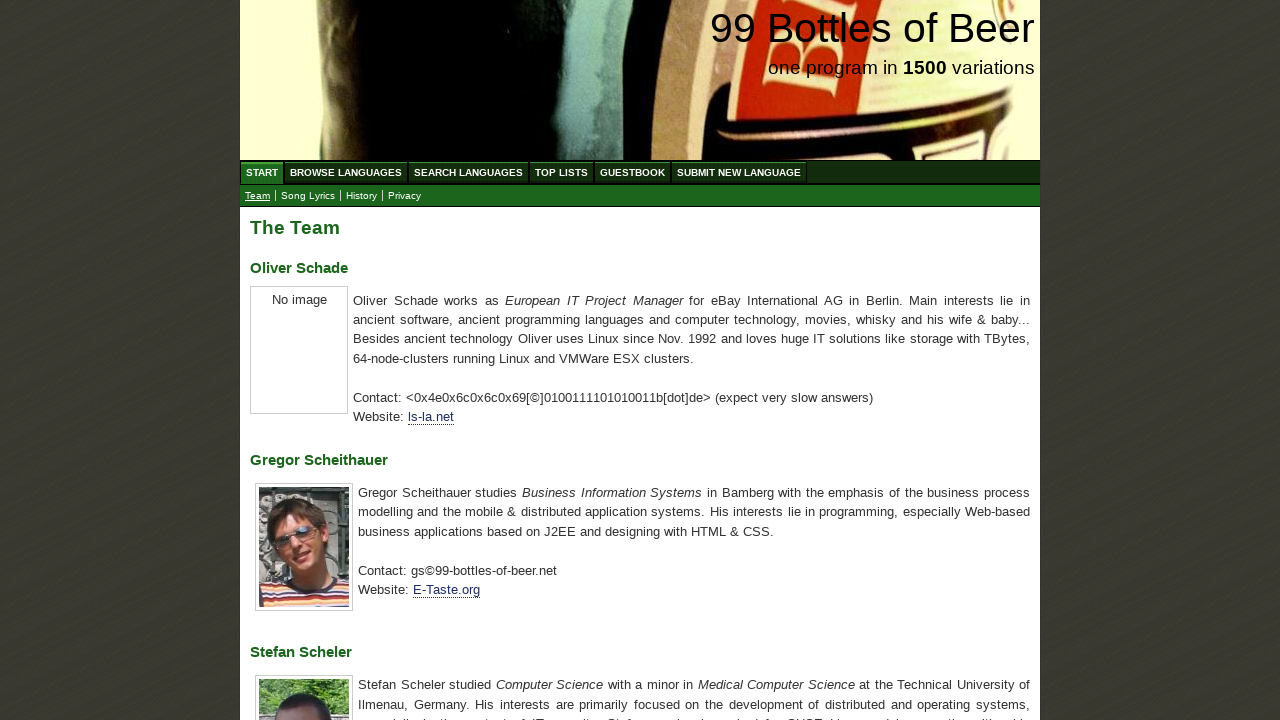

Located first creator name element
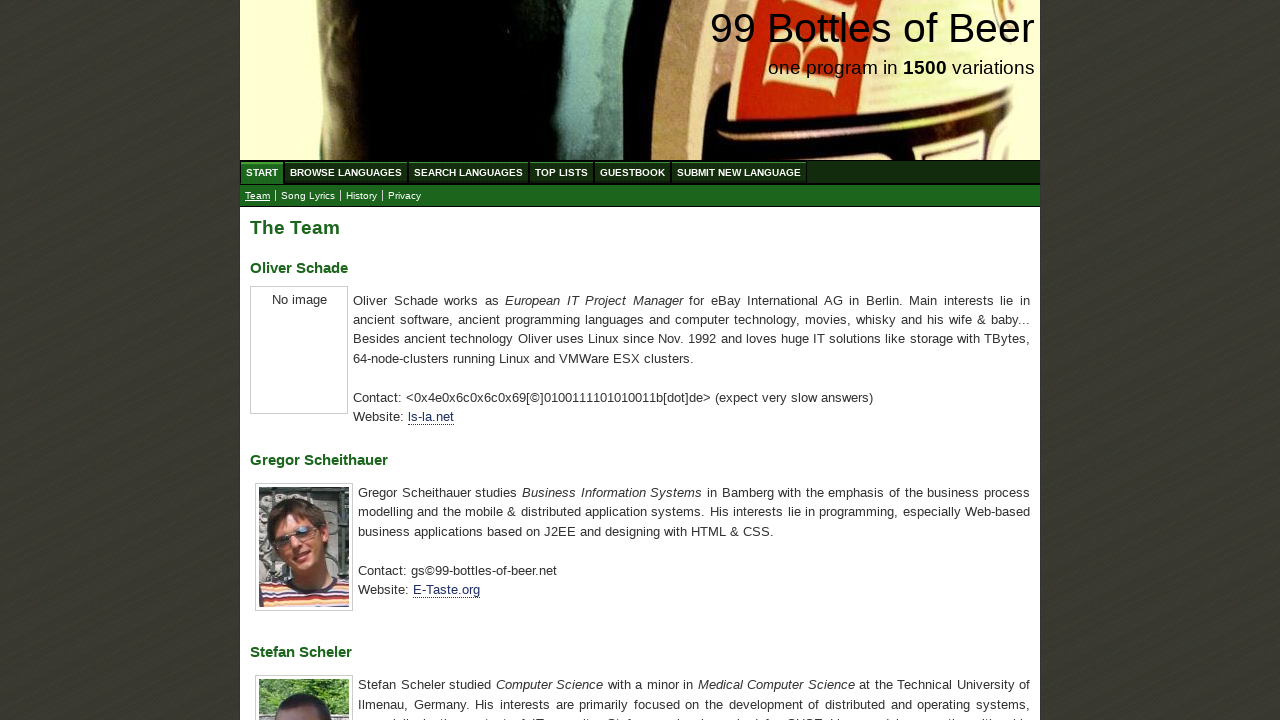

Waited for first creator name element to be visible
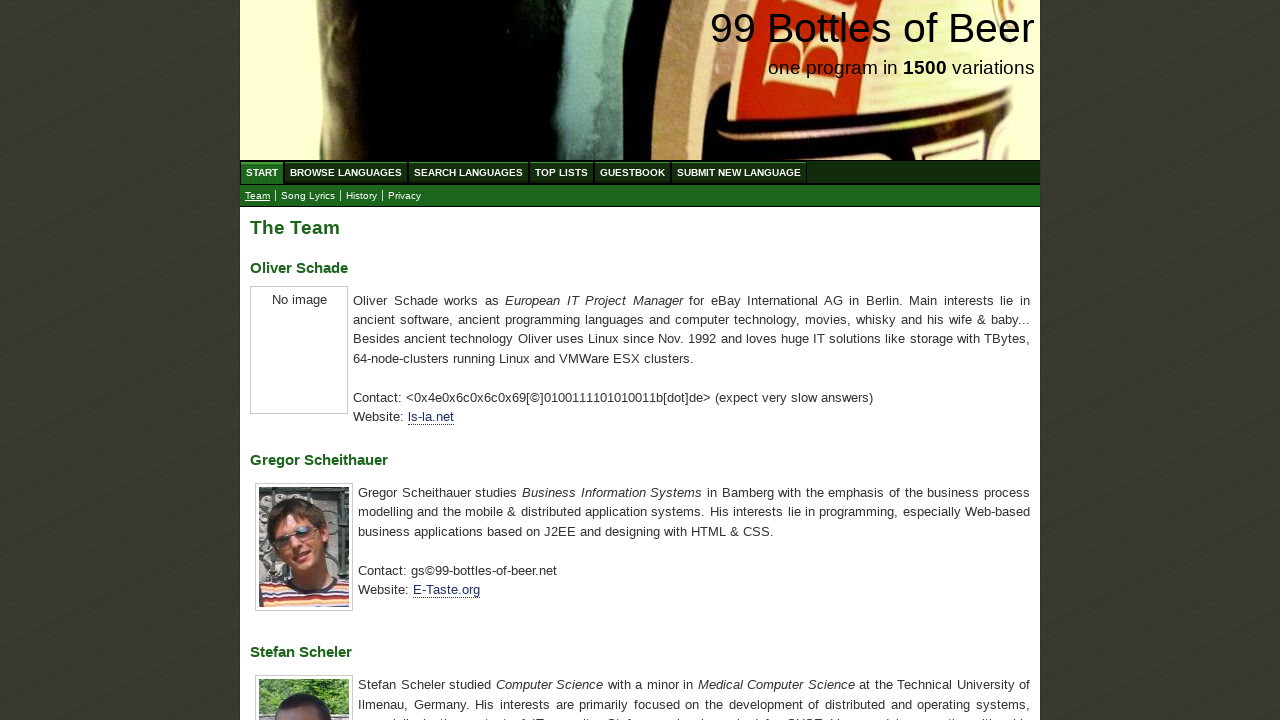

Verified first creator name is 'Oliver Schade'
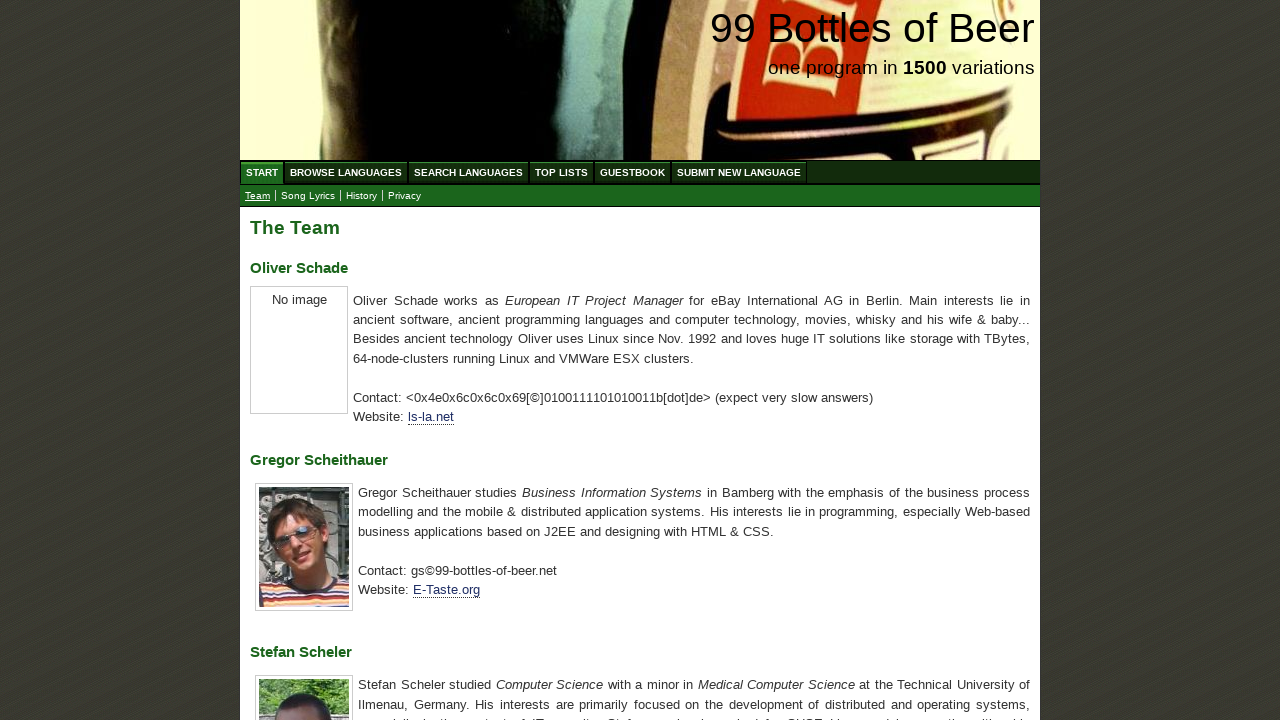

Located second creator name element
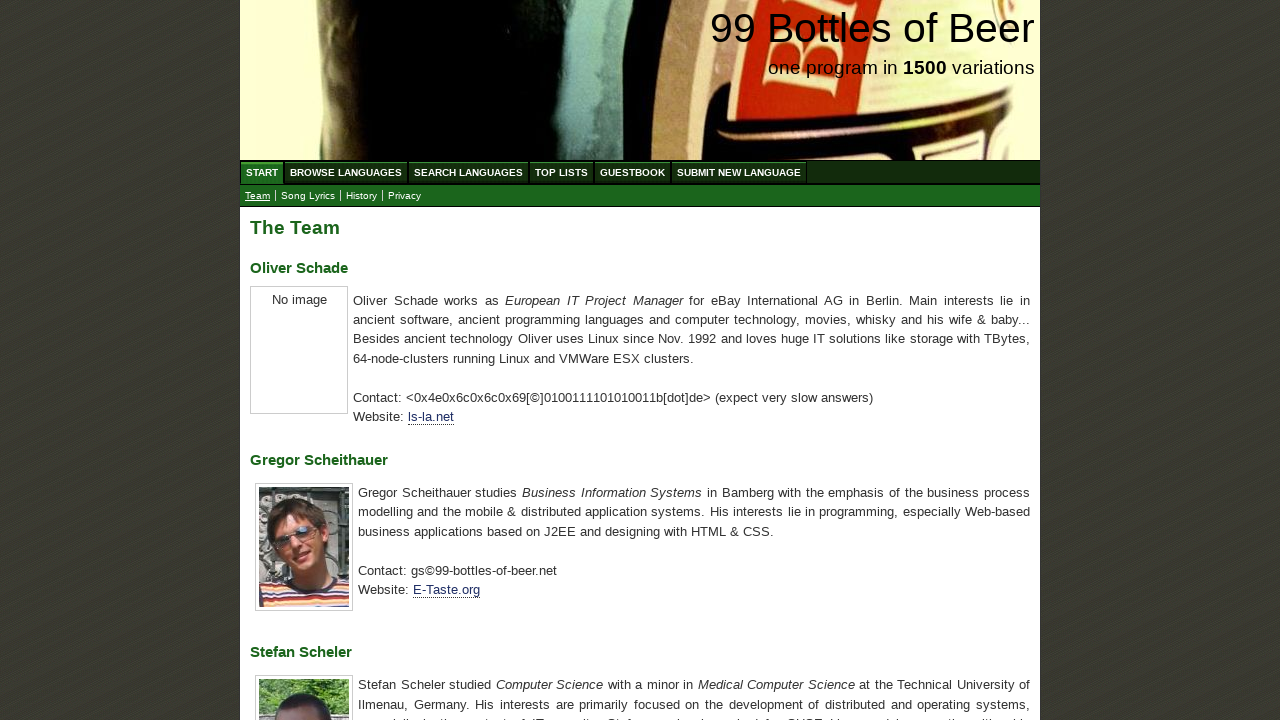

Verified second creator name is 'Gregor Scheithauer'
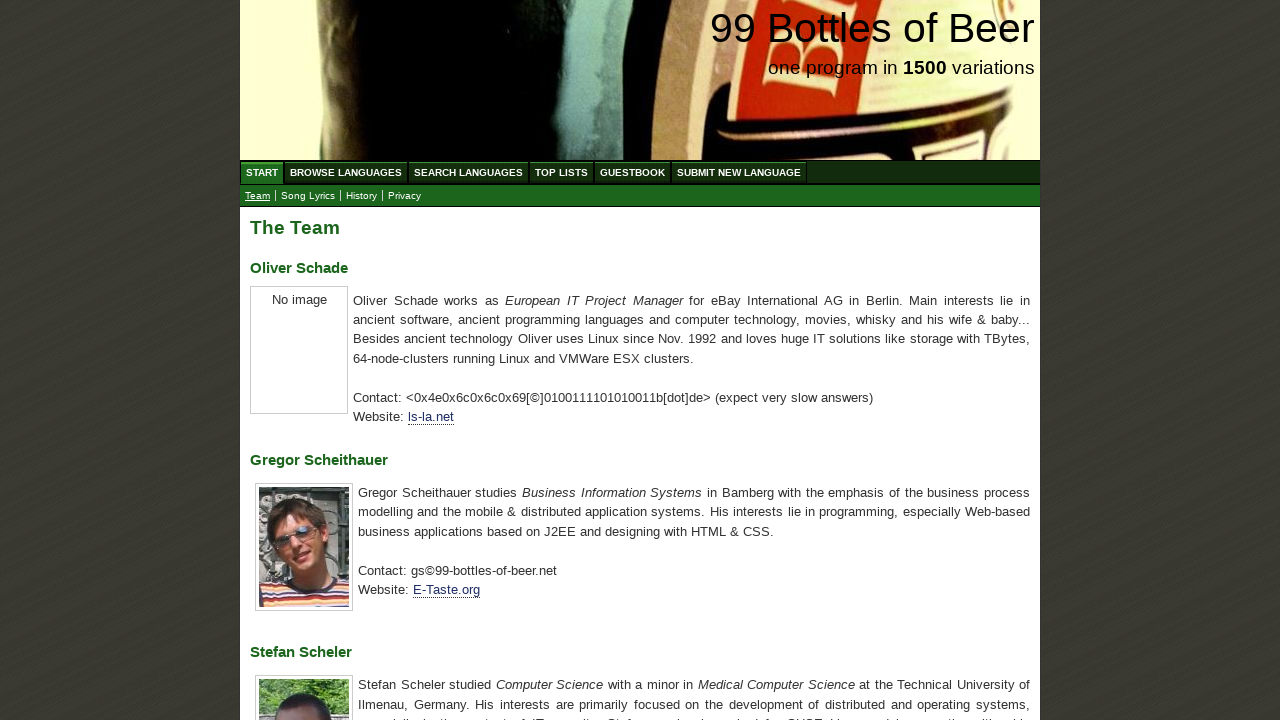

Located third creator name element
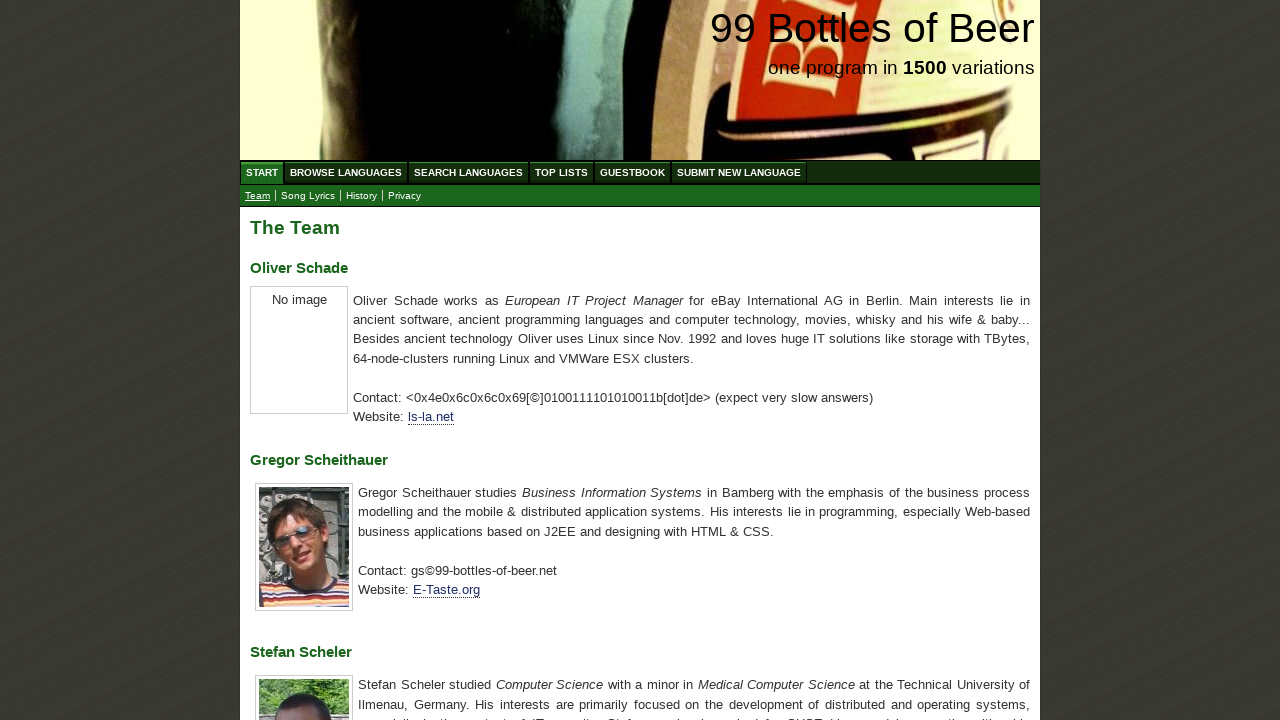

Verified third creator name is 'Stefan Scheler'
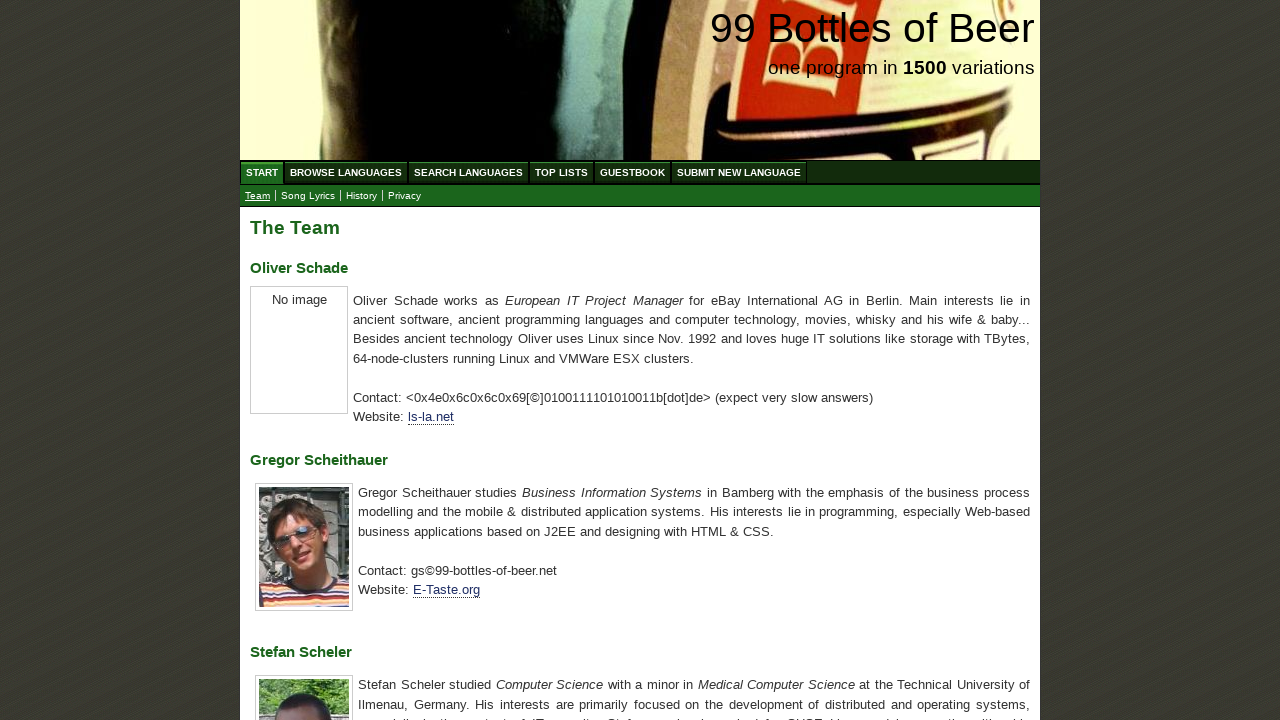

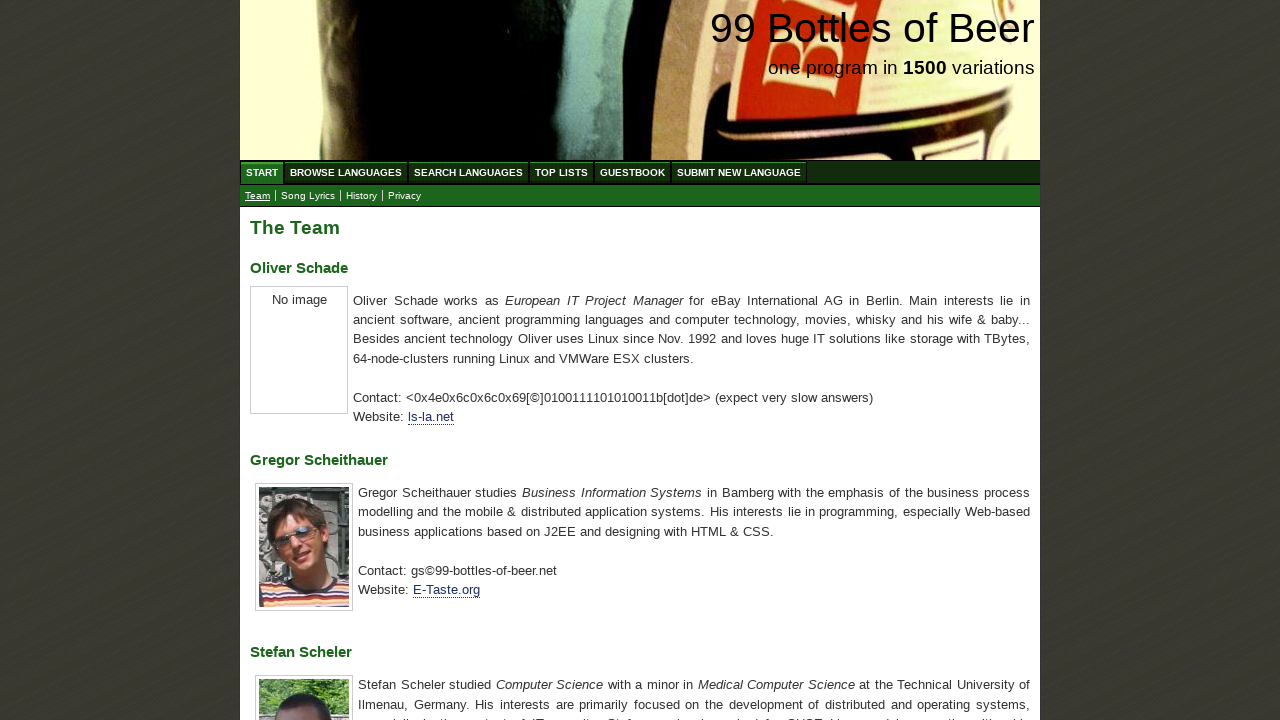